Navigates to the Reebok India website and verifies the page loads successfully.

Starting URL: https://reebok.abfrl.in/

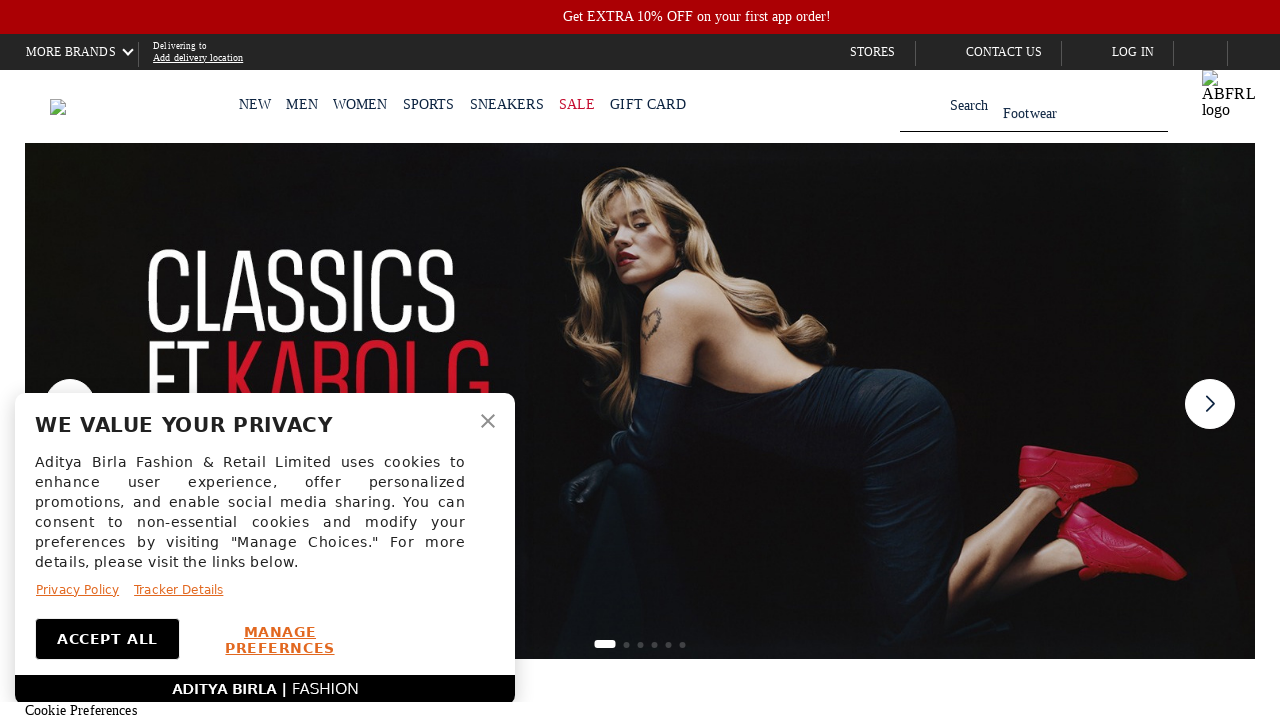

Waited for page DOM to load
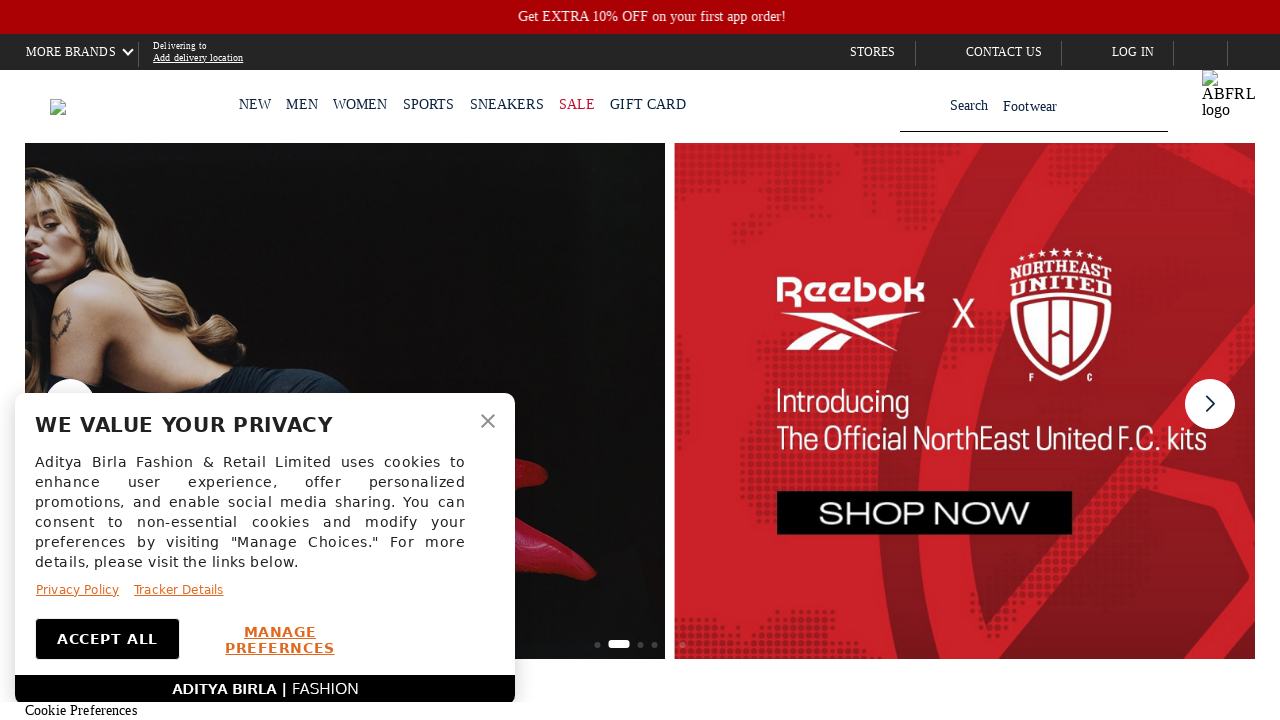

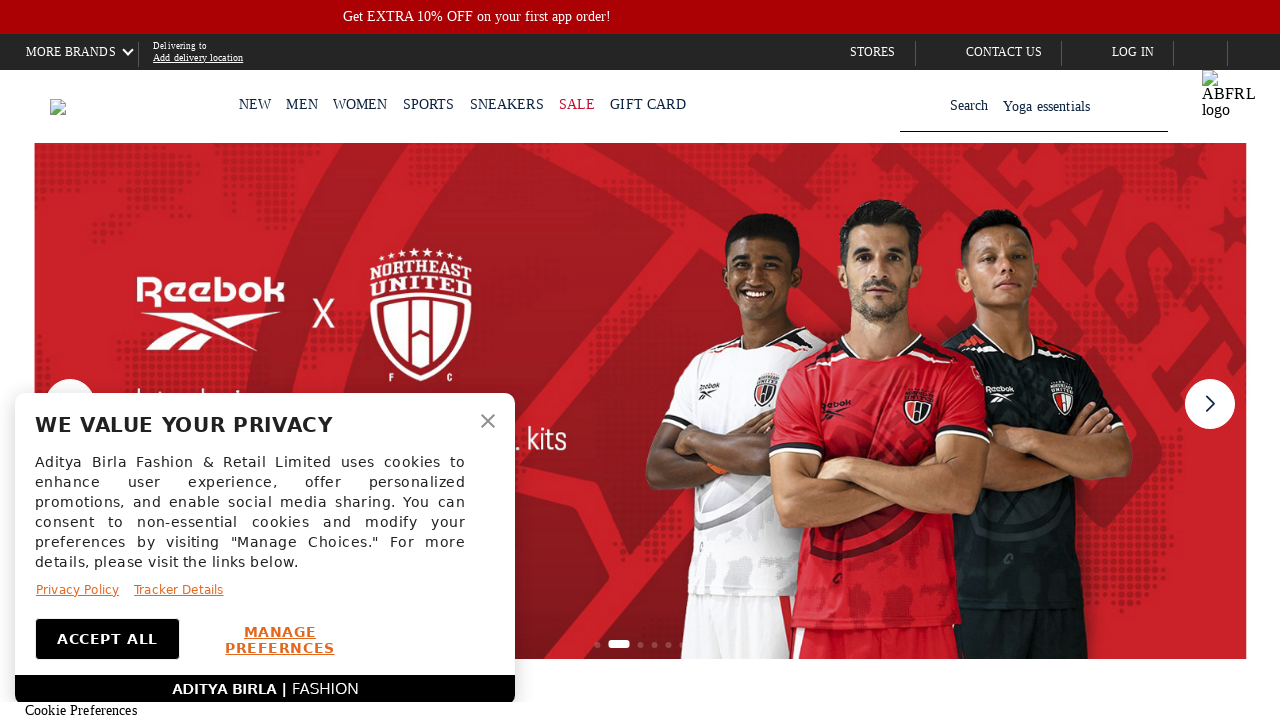